Tests a custom jQuery dropdown by clicking to open it, waiting for items to load, and selecting item "8" from the list

Starting URL: https://jqueryui.com/resources/demos/selectmenu/default.html

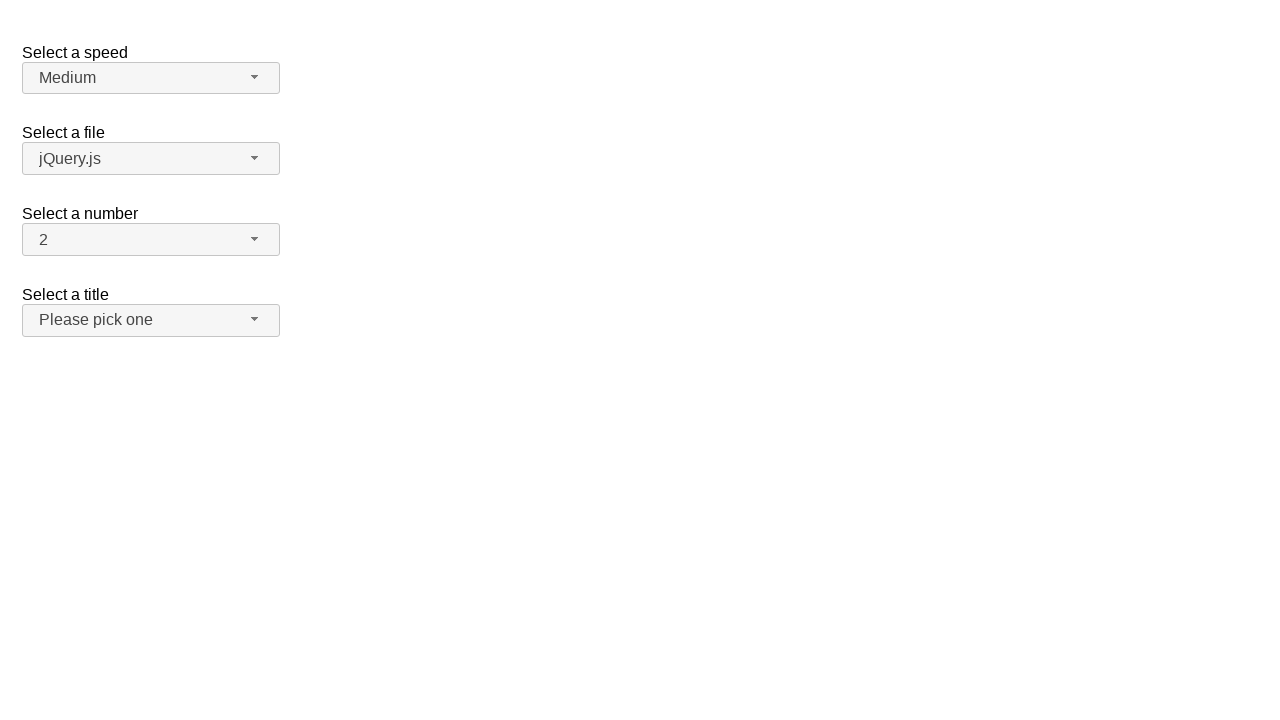

Clicked dropdown button to open jQuery selectmenu at (151, 240) on span#number-button
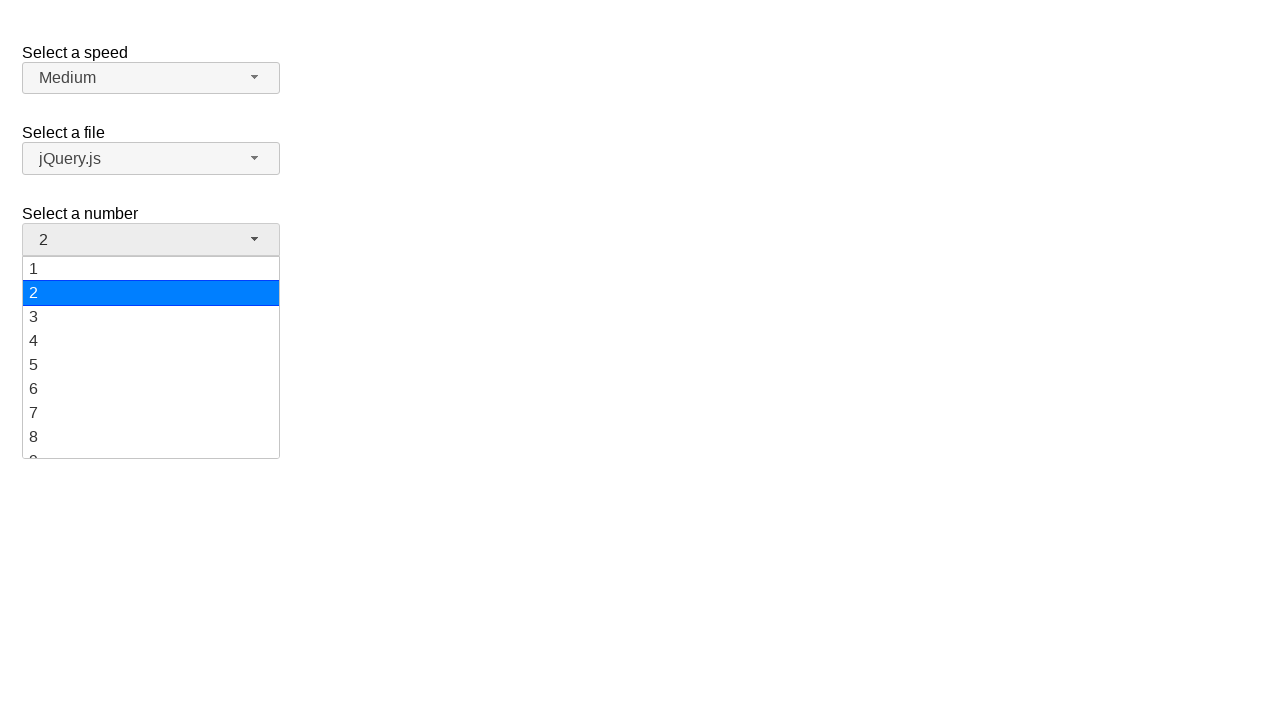

Dropdown items loaded and visible
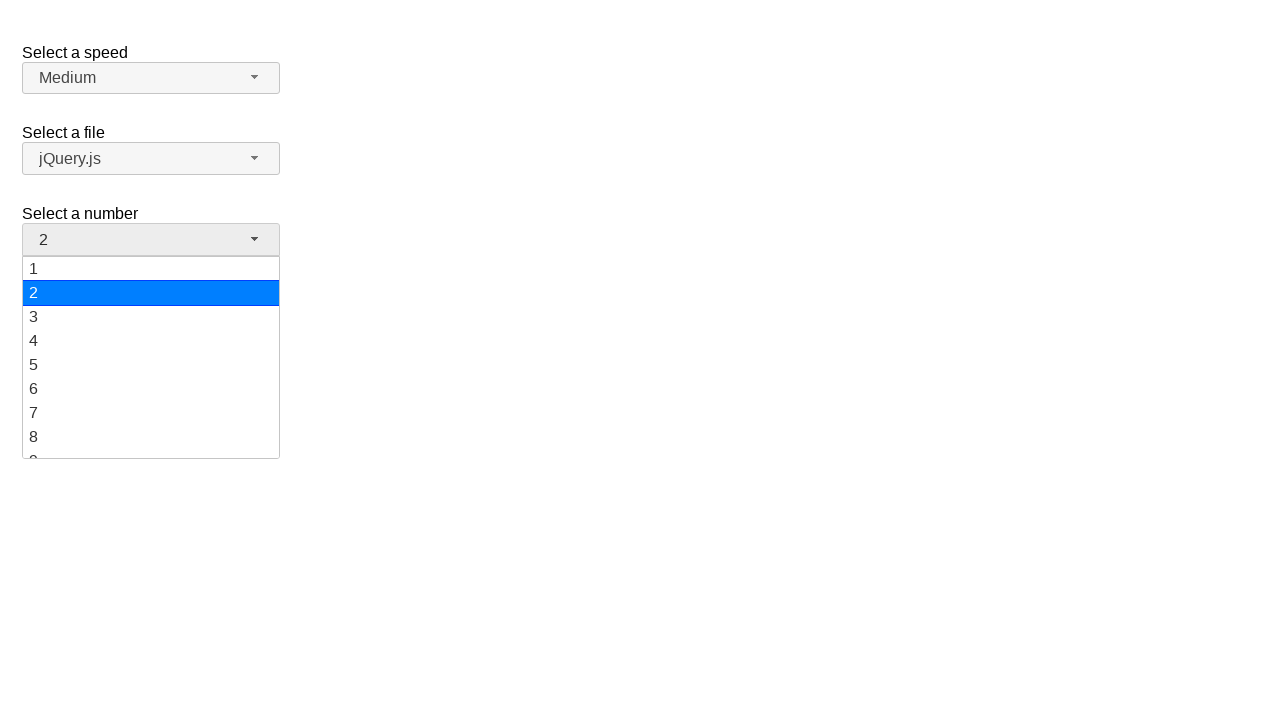

Selected item '8' from the dropdown list at (151, 437) on ul#number-menu div:has-text('8')
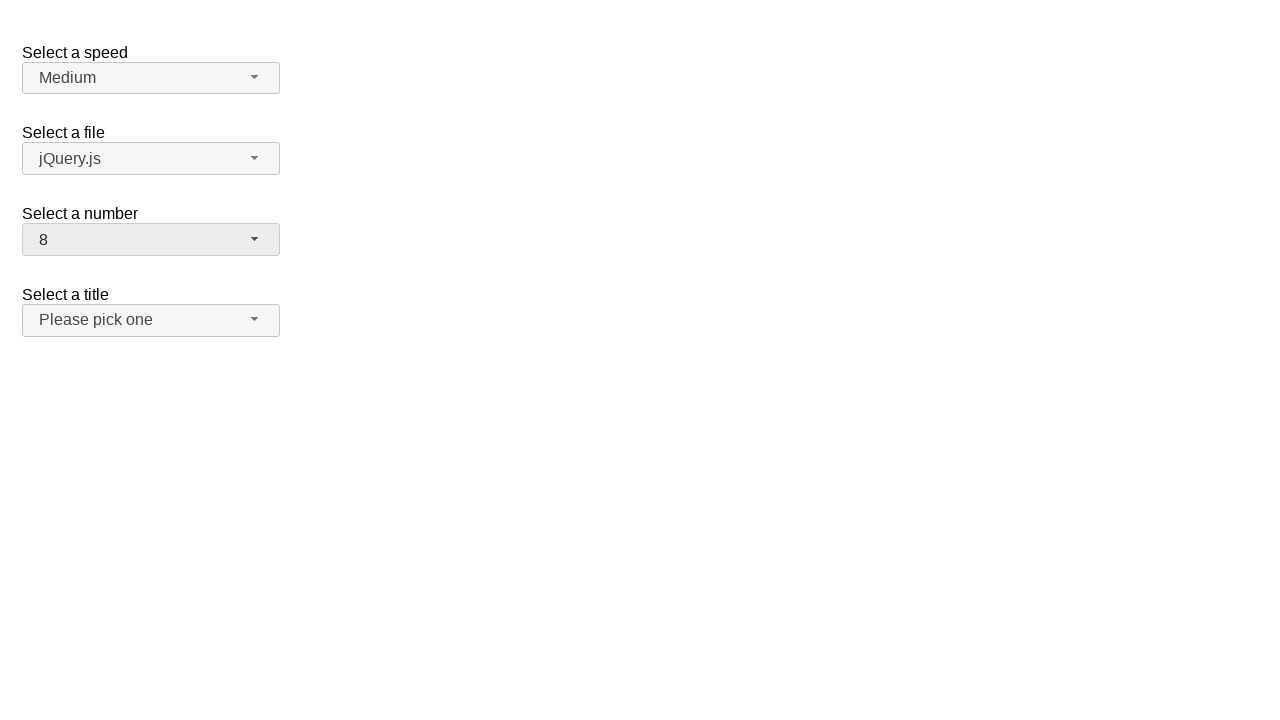

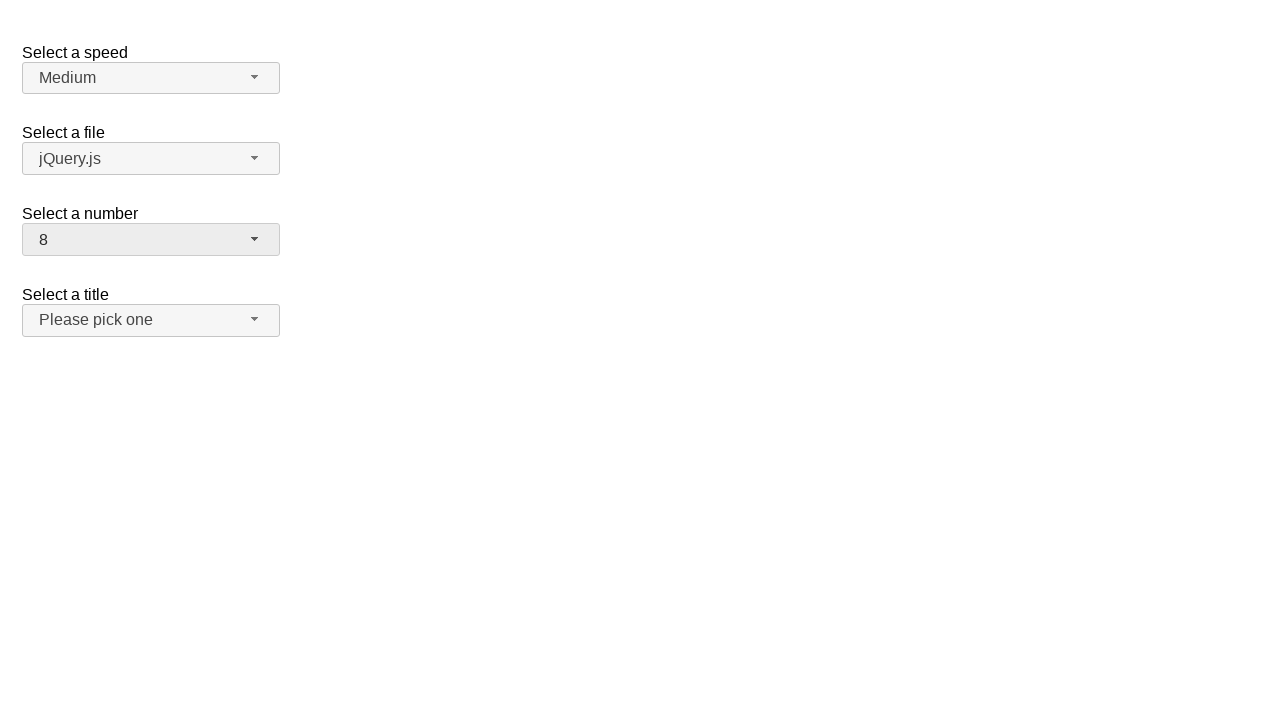